Tests JavaScript alert handling by interacting with three different types of alerts: simple alert, confirmation dialog, and prompt dialog

Starting URL: https://the-internet.herokuapp.com/javascript_alerts

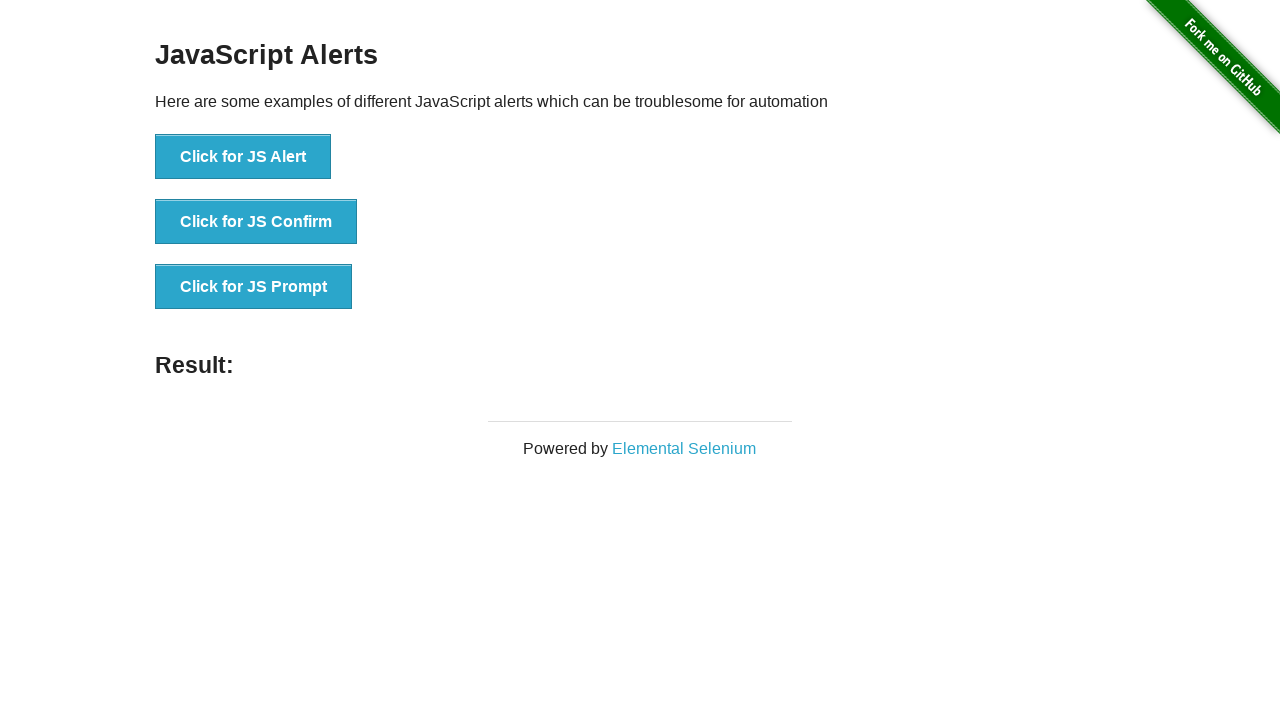

Clicked button to trigger JS Alert at (243, 157) on xpath=//button[text()='Click for JS Alert']
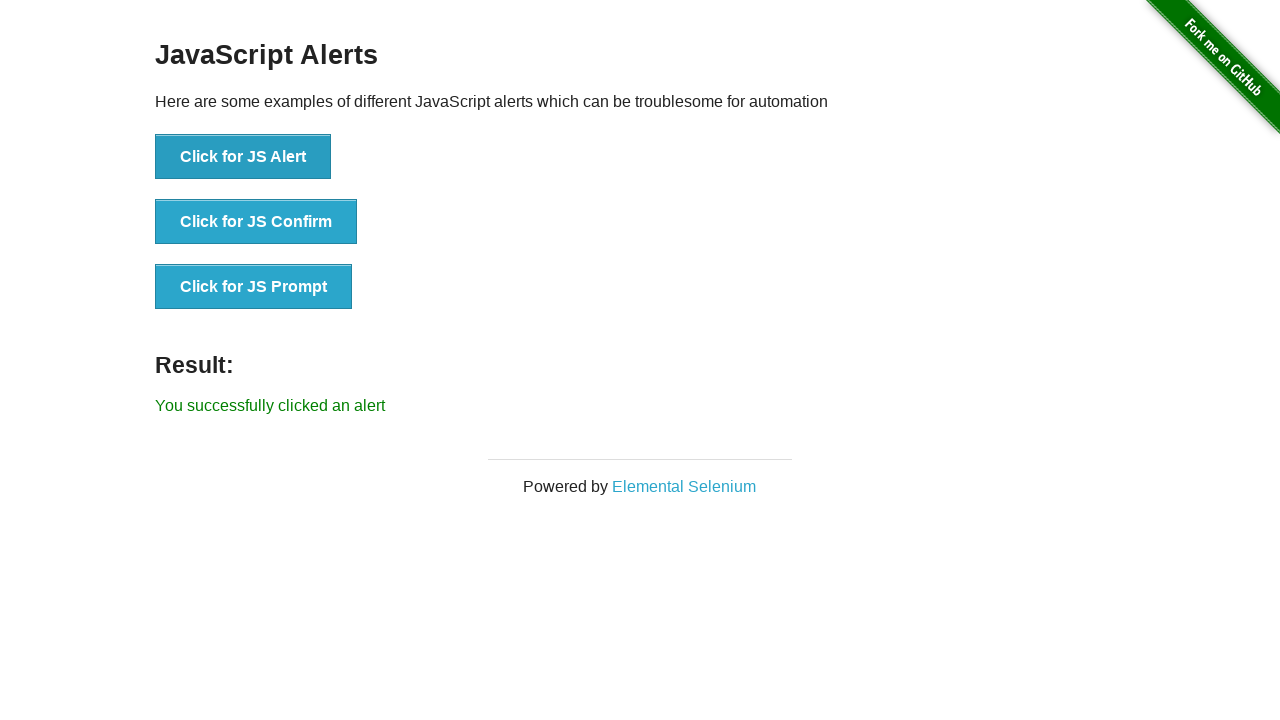

Set up dialog handler to accept alerts
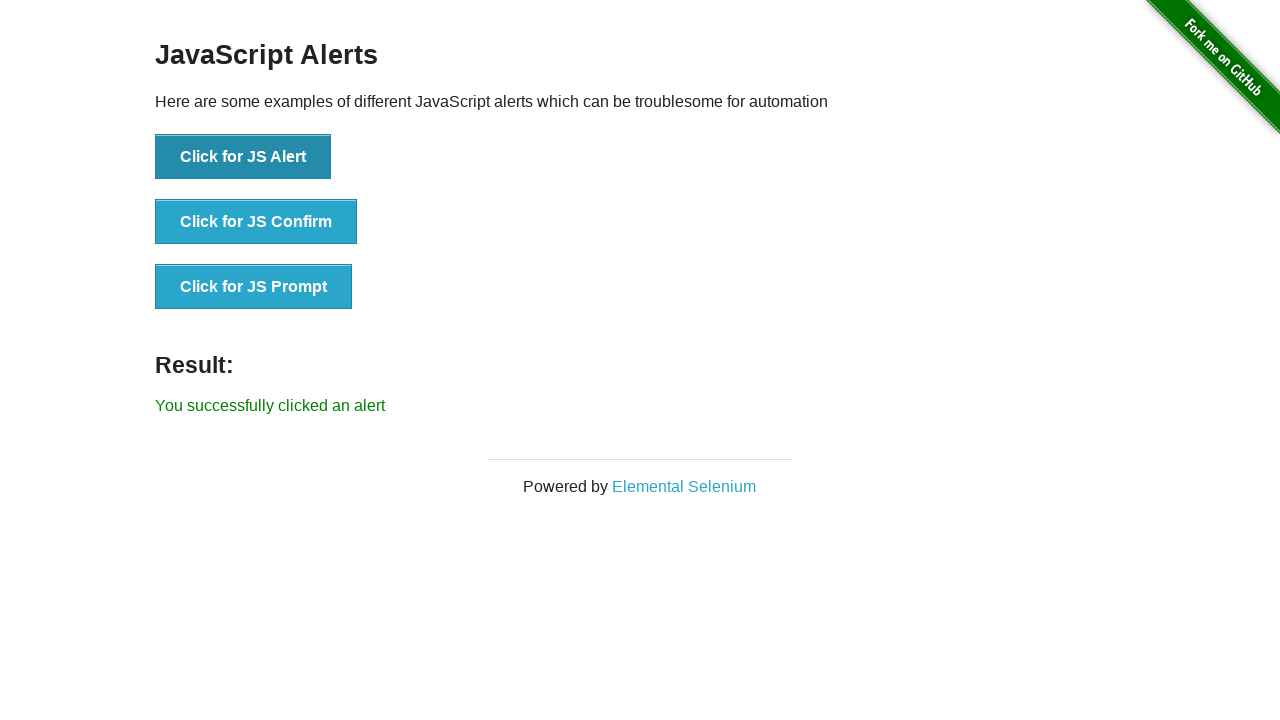

Retrieved result text after accepting simple alert
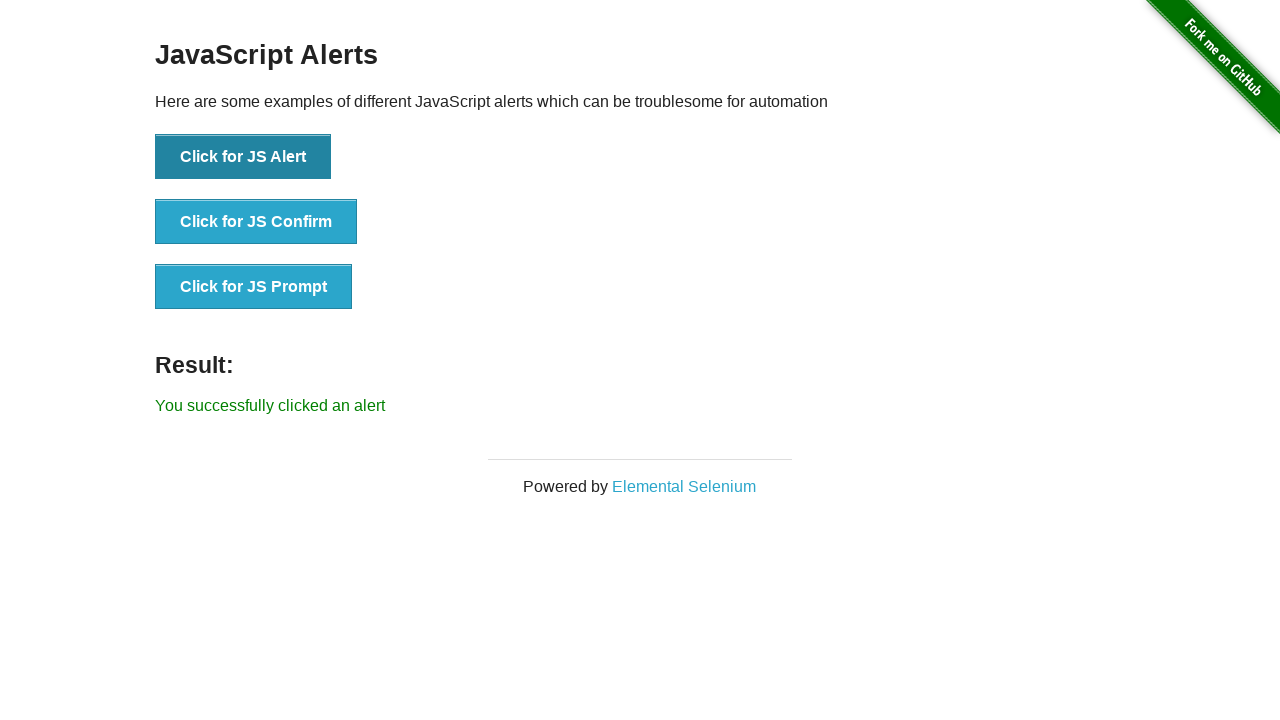

Clicked button to trigger JS Confirm dialog at (256, 222) on xpath=//button[text()='Click for JS Confirm']
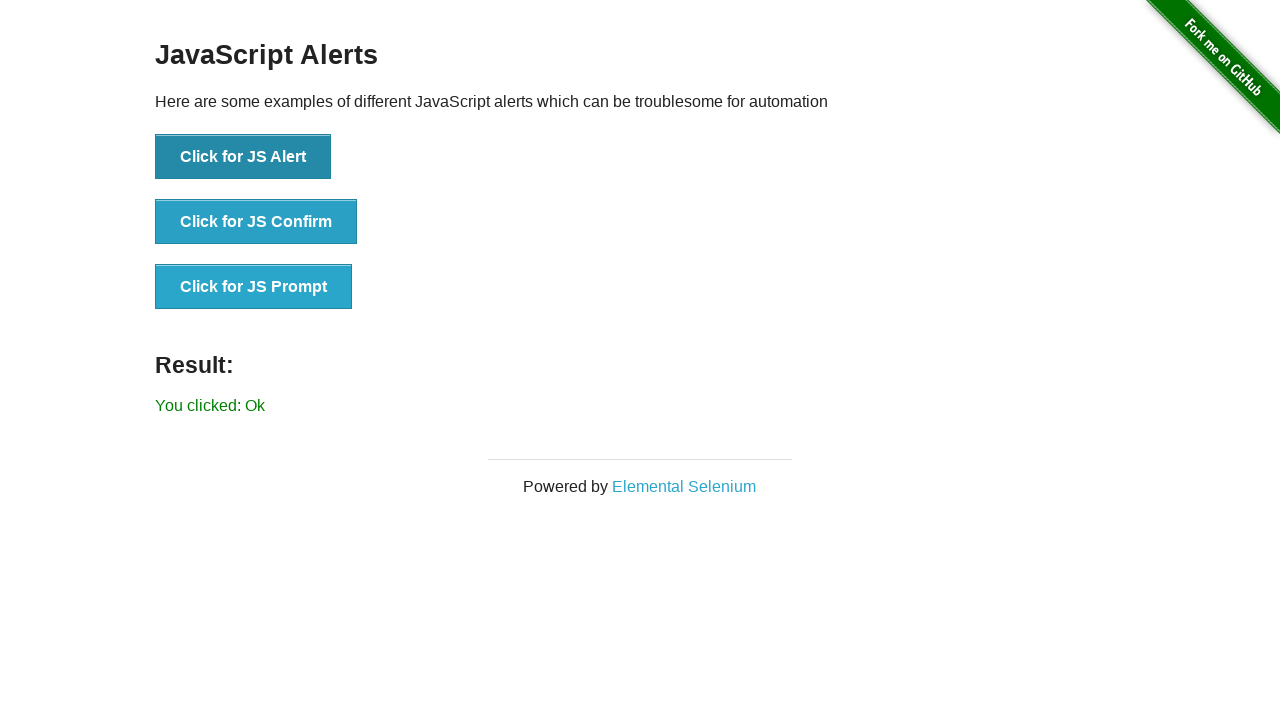

Retrieved result text after accepting confirm dialog
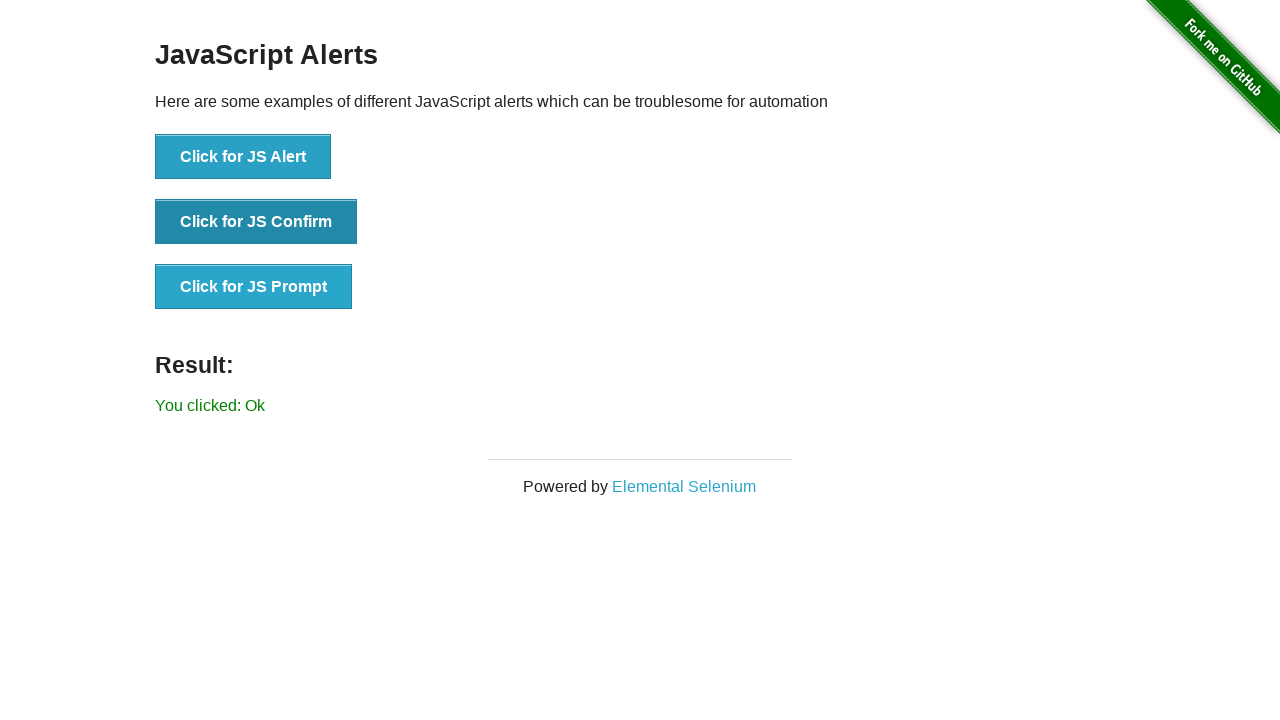

Set up dialog handler to accept prompt with text 'Hello !!!'
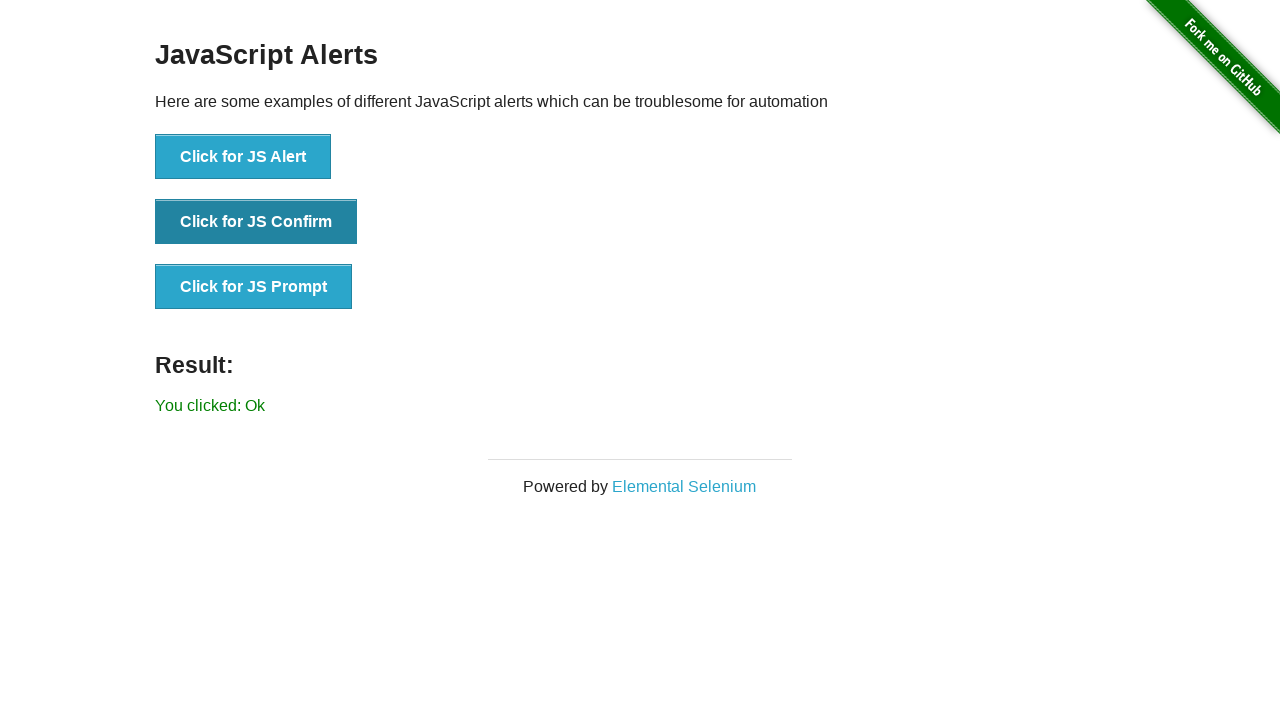

Clicked button to trigger JS Prompt dialog at (254, 287) on xpath=//button[text()='Click for JS Prompt']
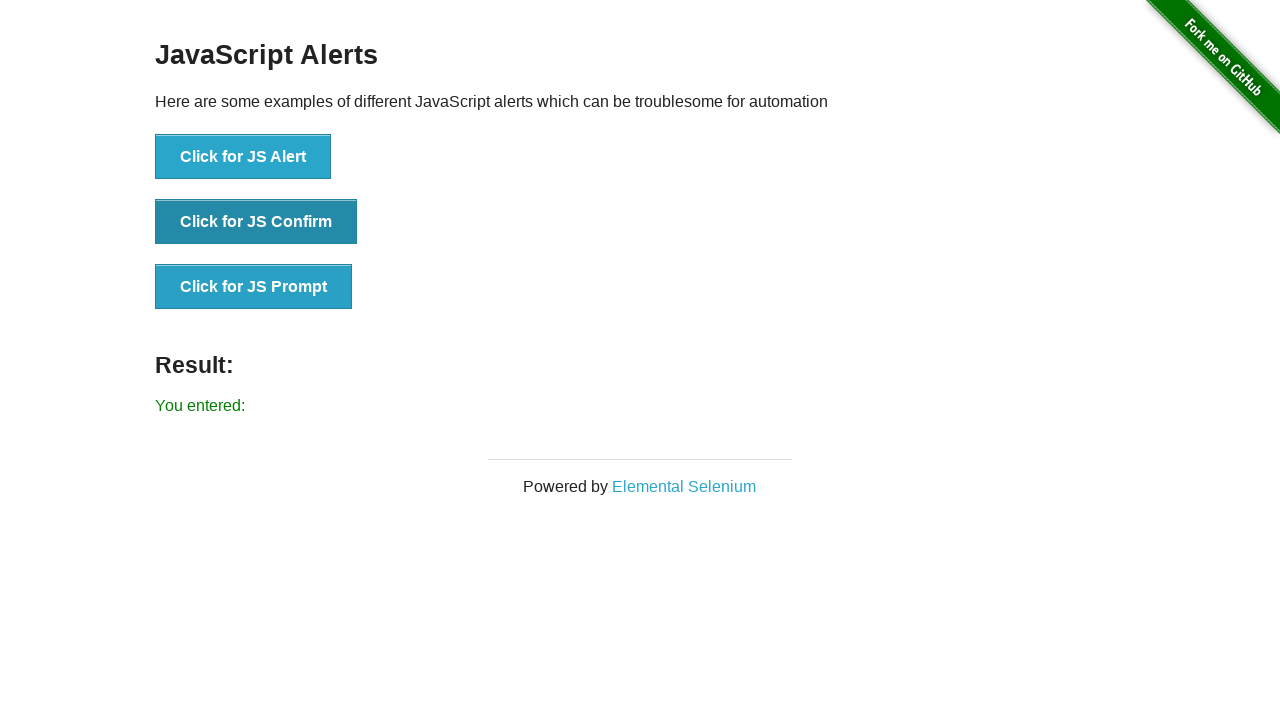

Retrieved result text after handling prompt dialog
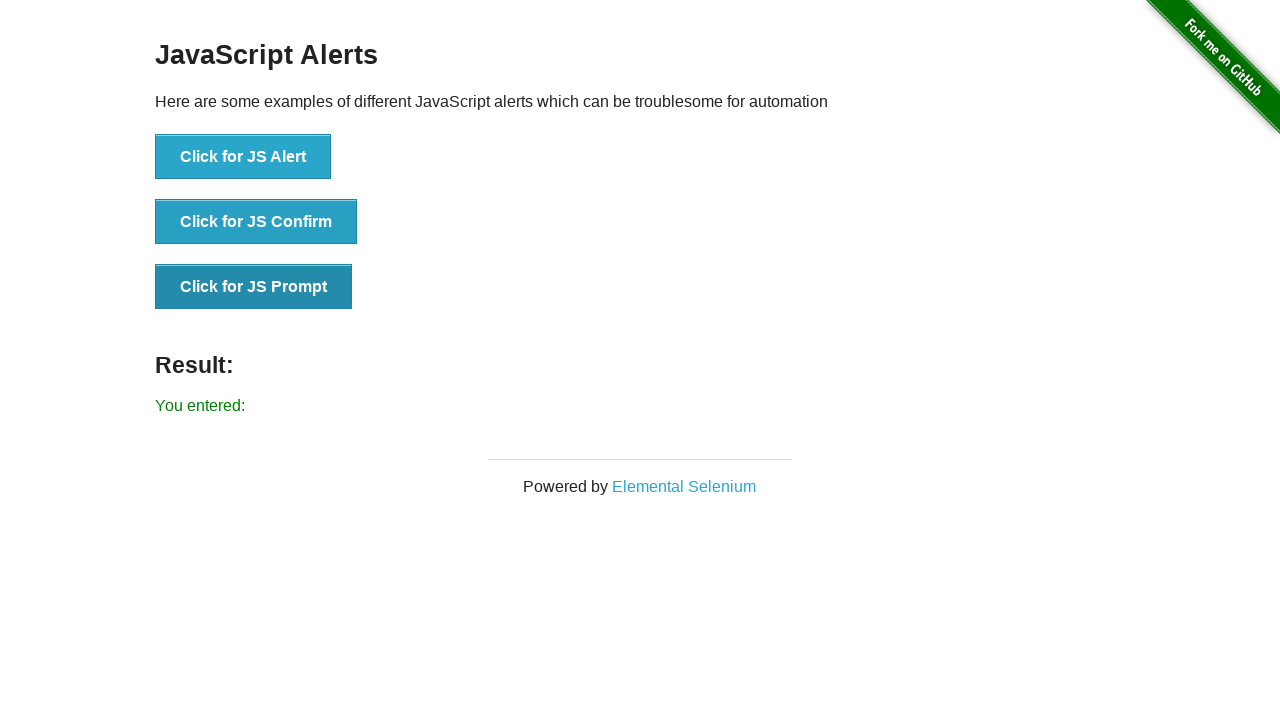

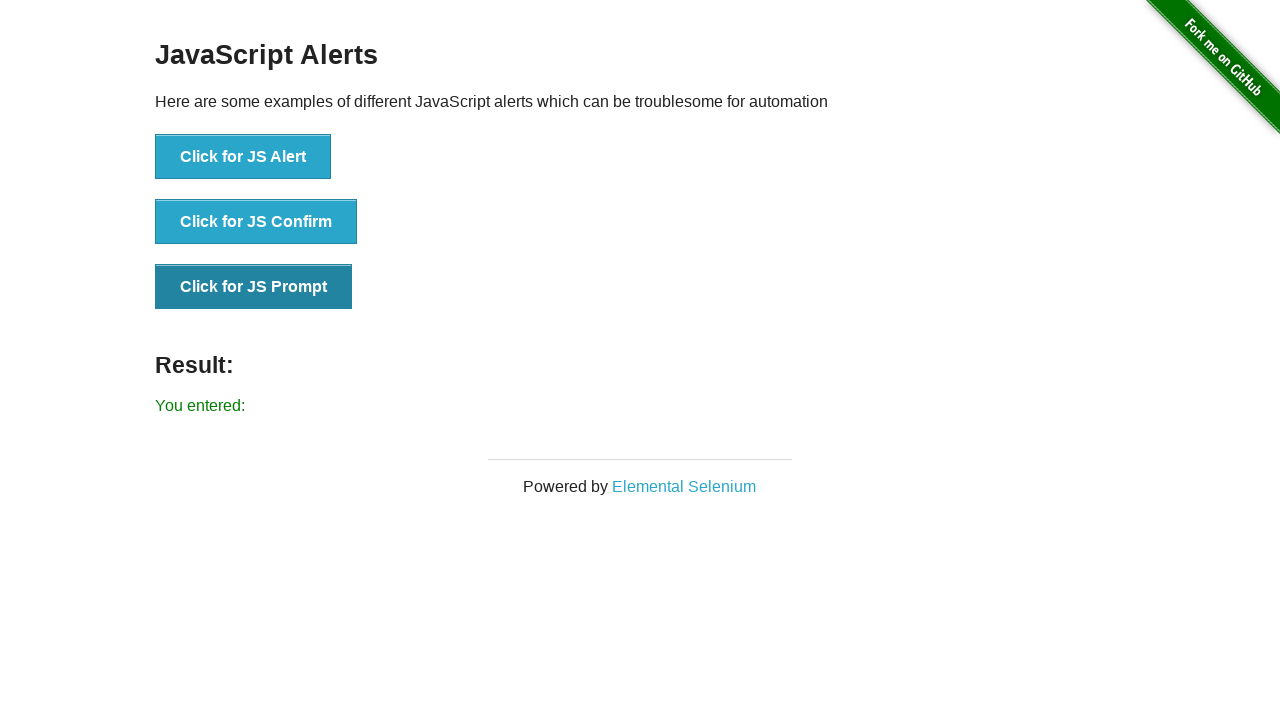